Tests a simple form by clicking the submit button on a practice form page

Starting URL: http://suninjuly.github.io/simple_form_find_task.html

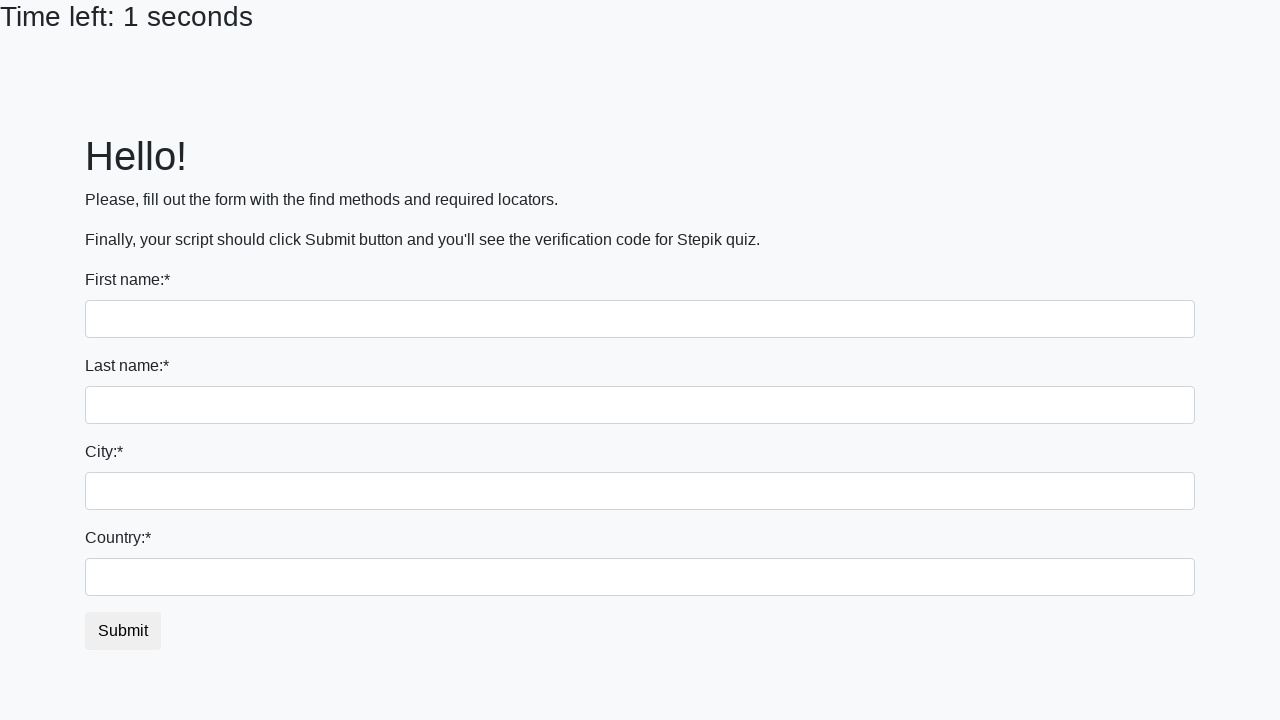

Clicked the submit button on the simple form at (123, 631) on #submit_button
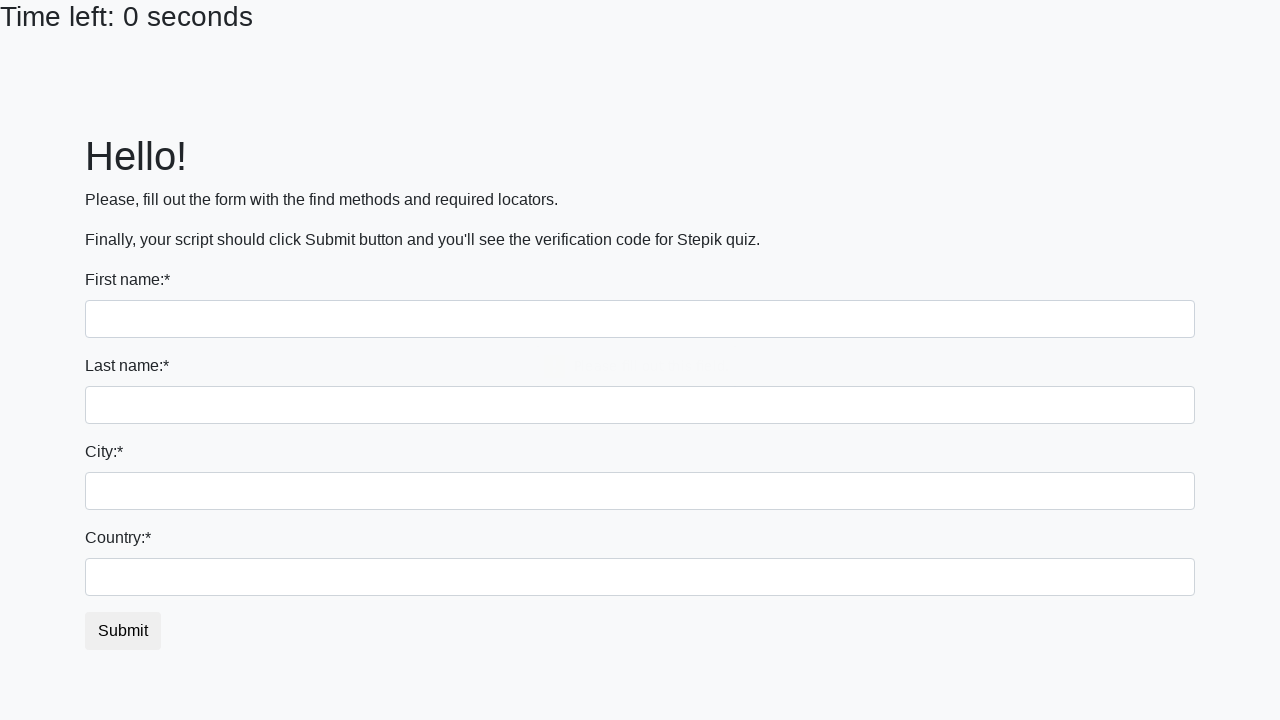

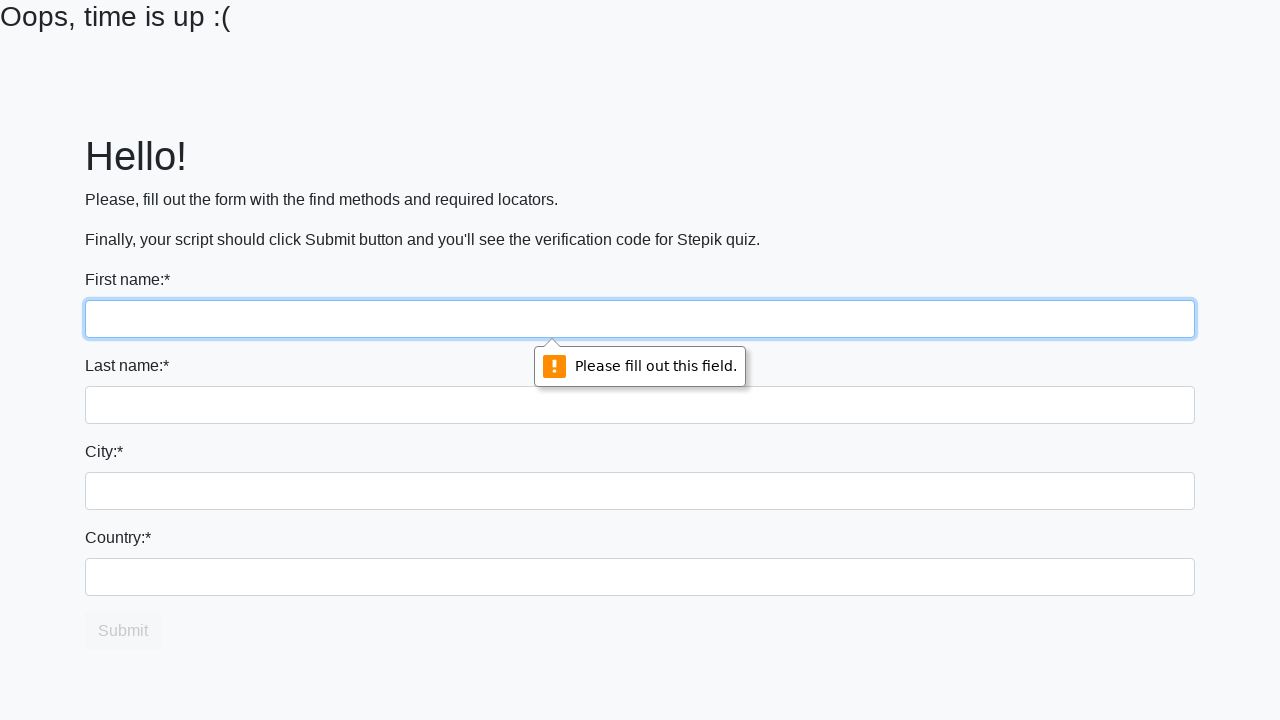